Navigates to a product listing page, clicks on a phone product, navigates back to home, and clicks the login button

Starting URL: https://www.demoblaze.com/index.html

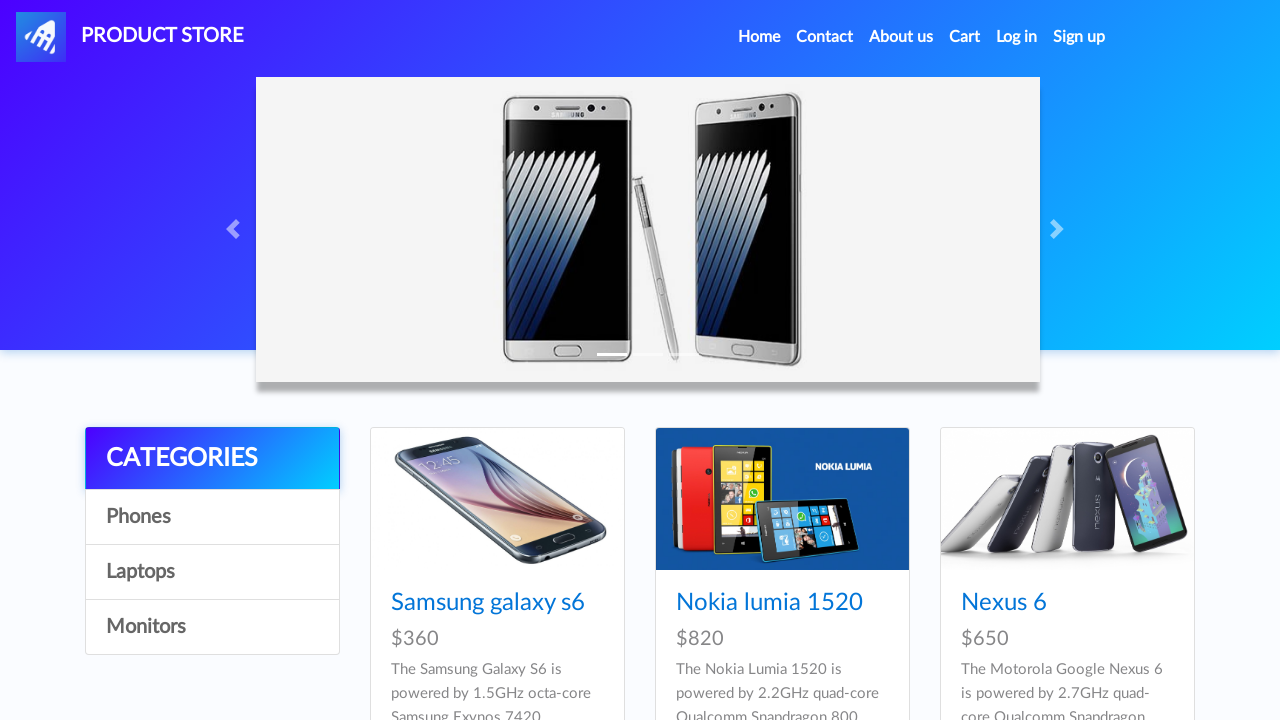

Waited for first phone product selector to load
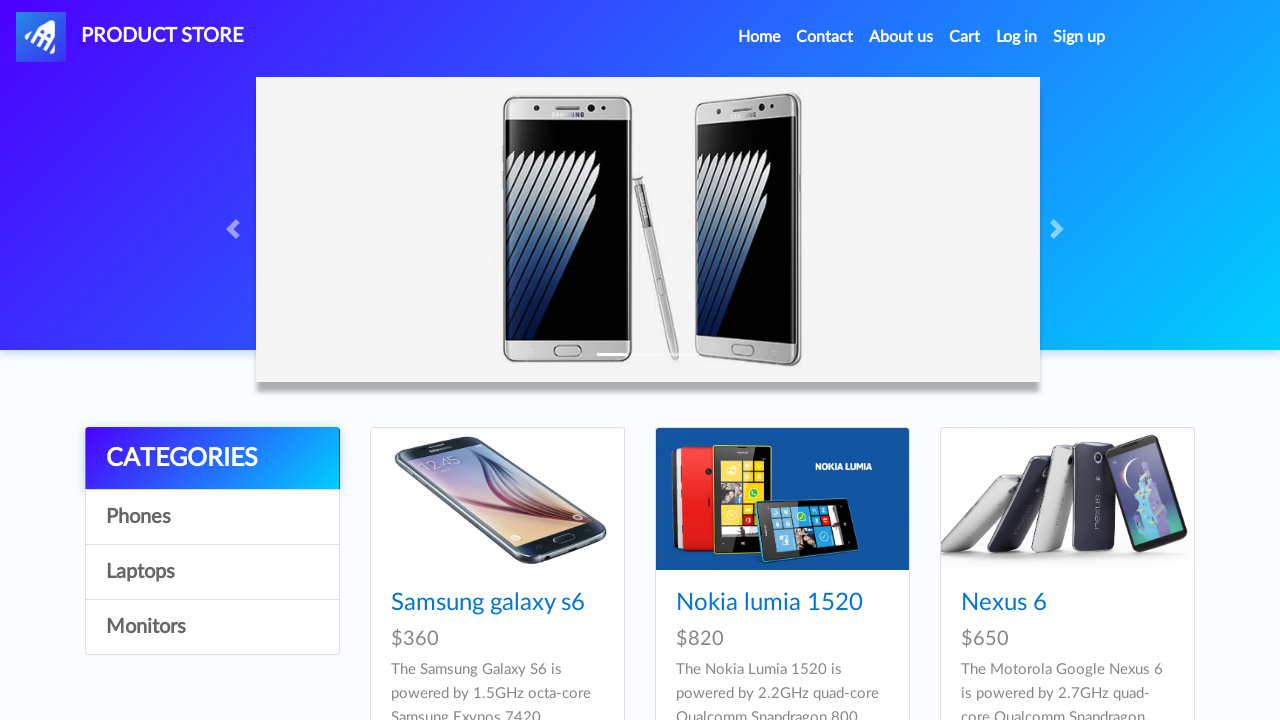

Clicked on first phone product at (488, 603) on //*[@id="tbodyid"]/div[1]/div/div/h4/a
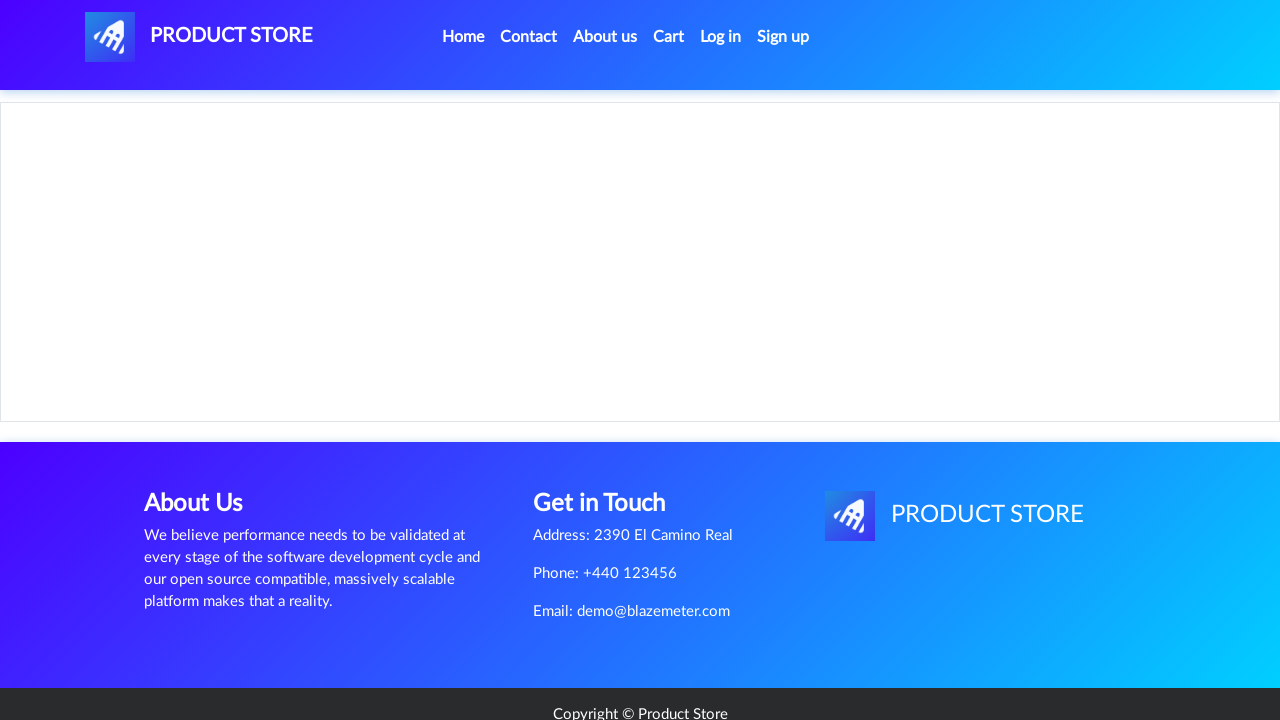

Navigated back to previous page
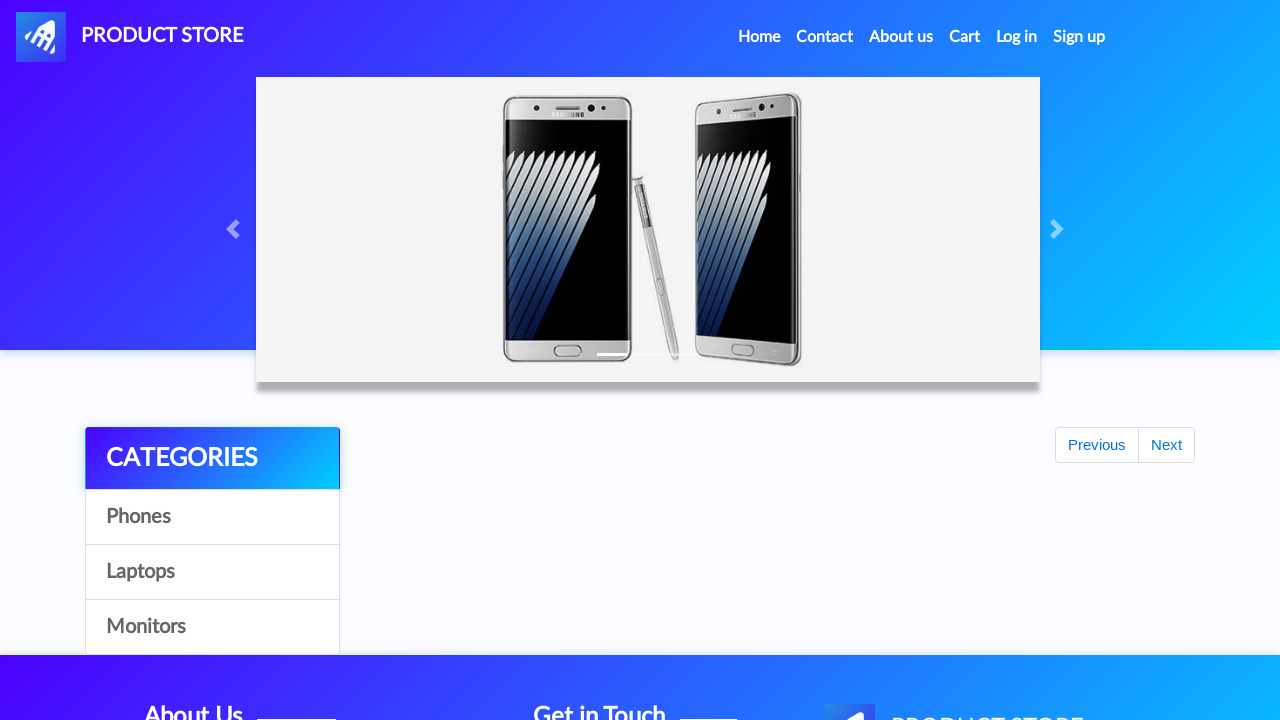

Clicked on Home link in navigation bar at (759, 37) on //*[@id="navbarExample"]/ul/li[1]/a
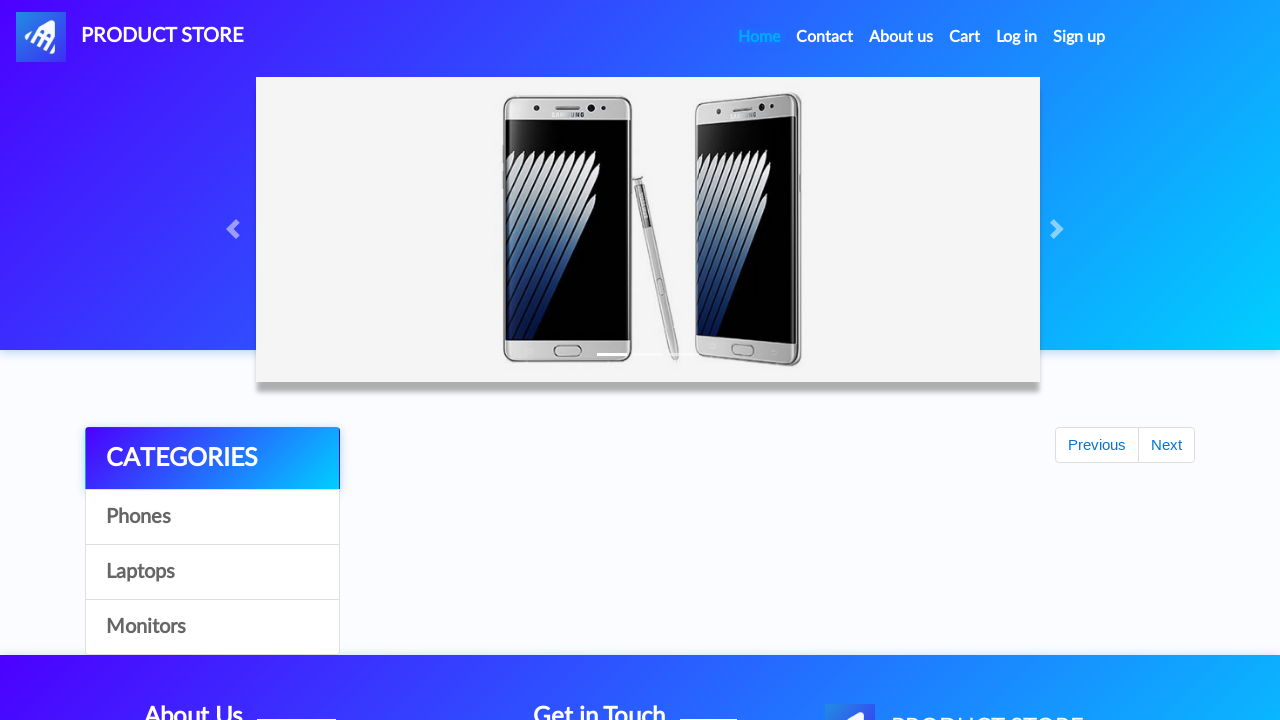

Waited for login button to load
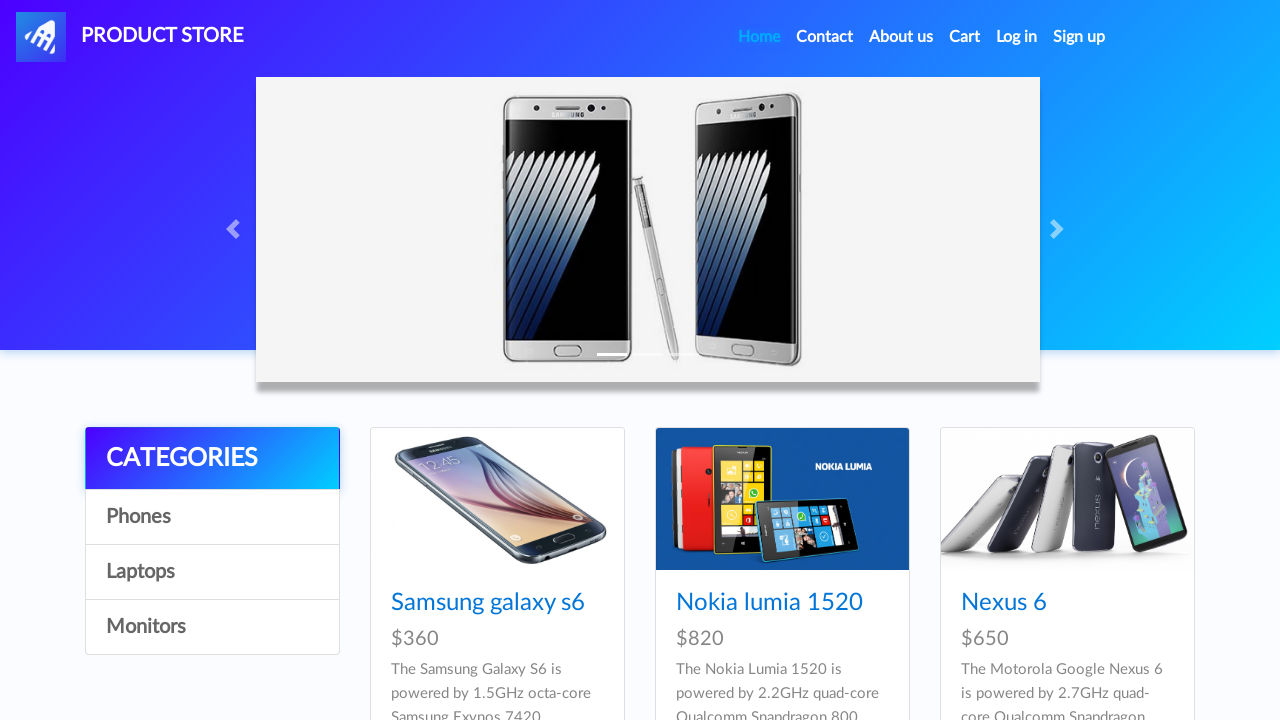

Clicked login button at (1017, 37) on #login2
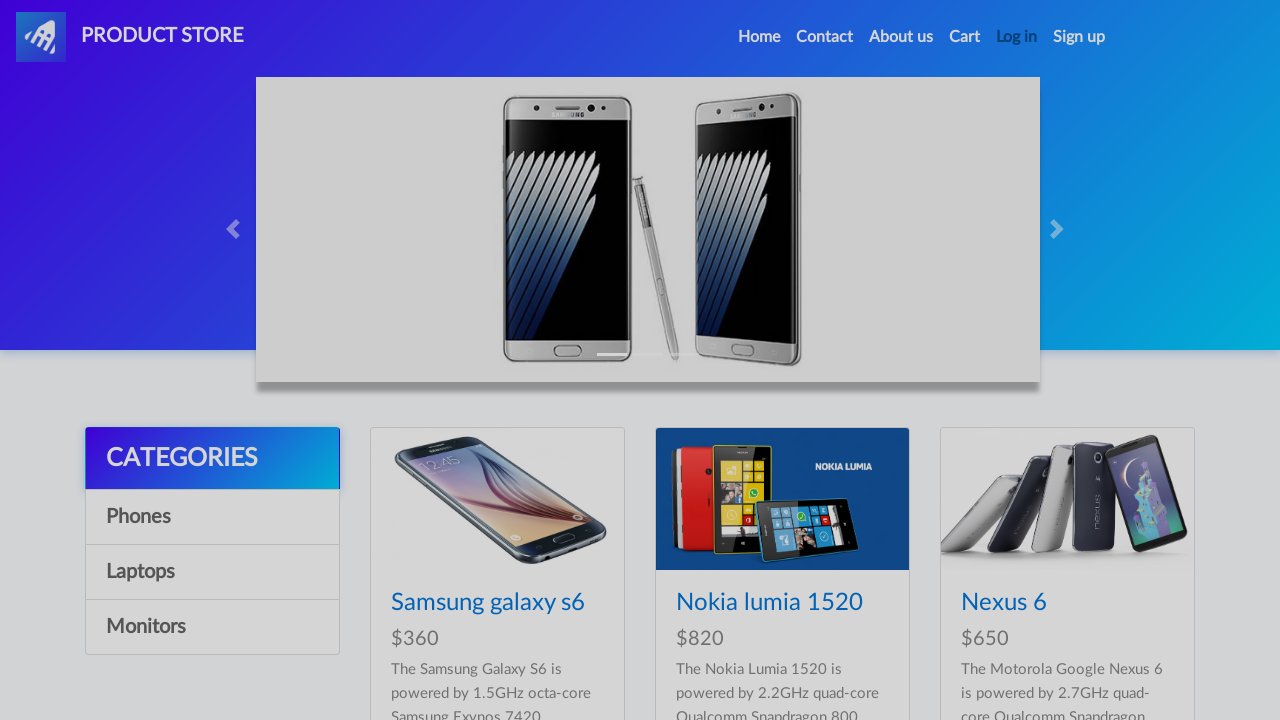

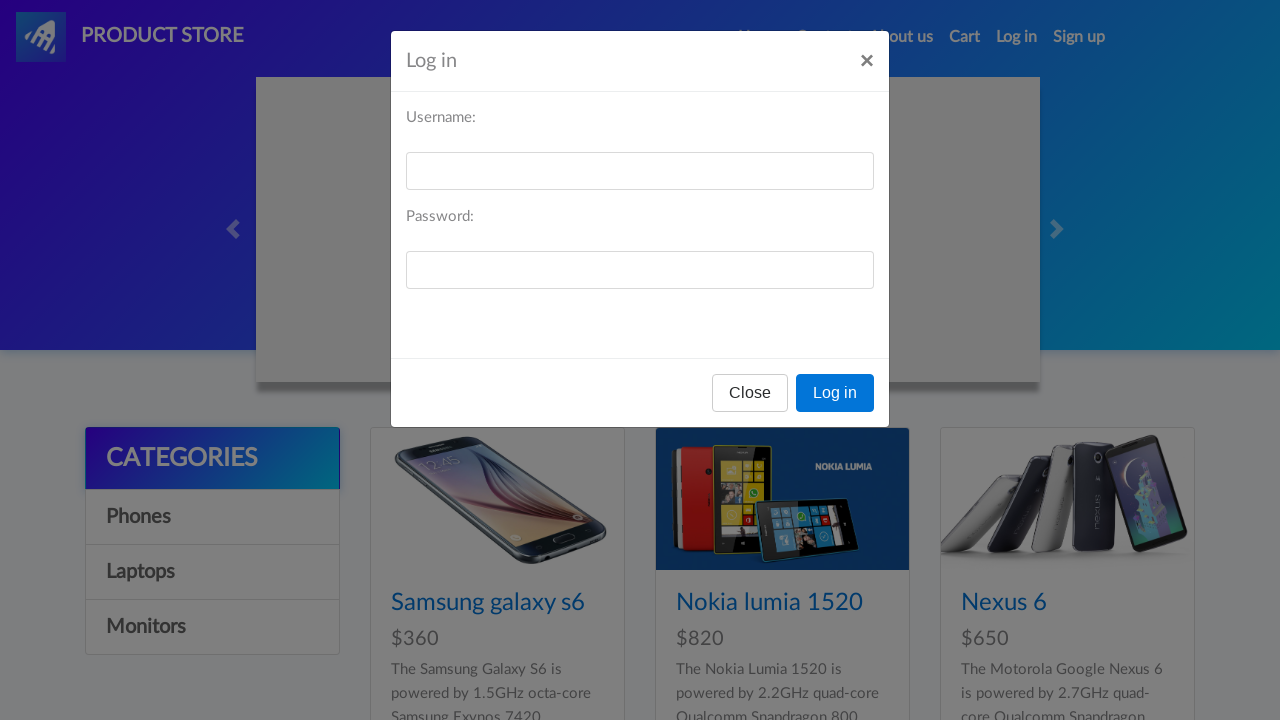